Navigates to a random DNA sequence generator page, clicks the reset button, and retrieves the generated sequence value from the form field

Starting URL: https://faculty.ucr.edu/~mmaduro/random.htm

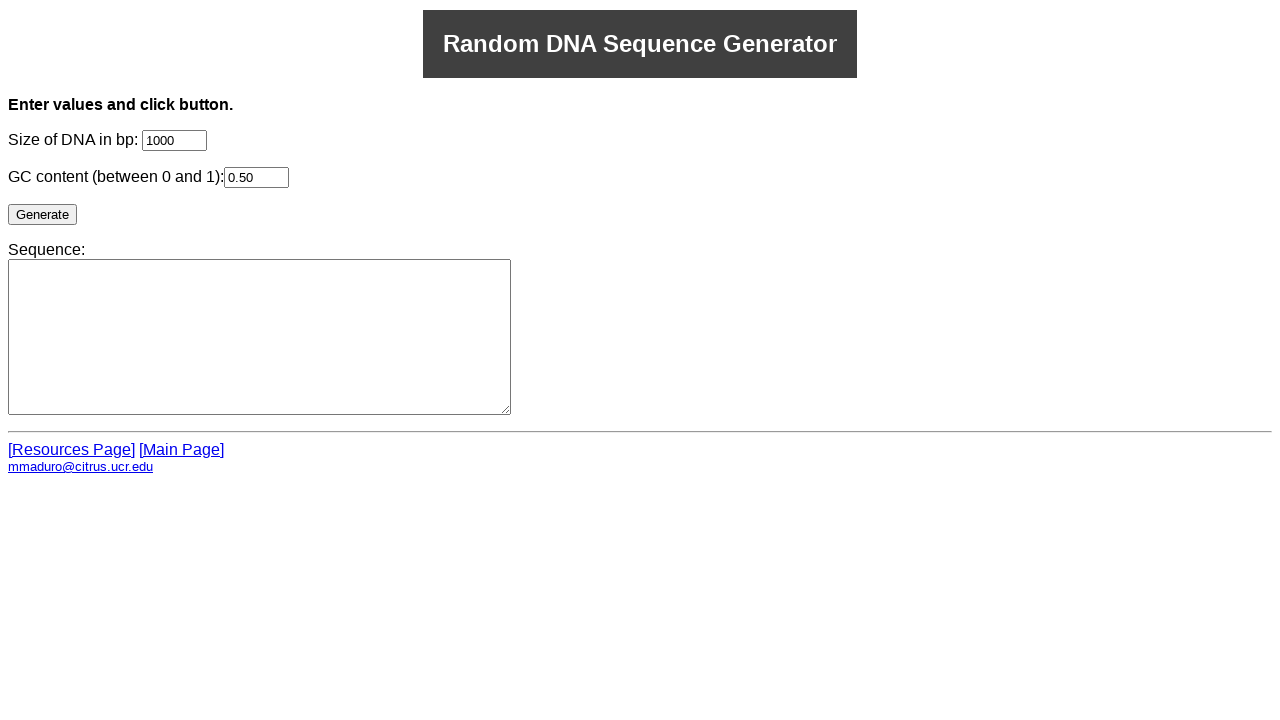

Navigated to DNA sequence generator page
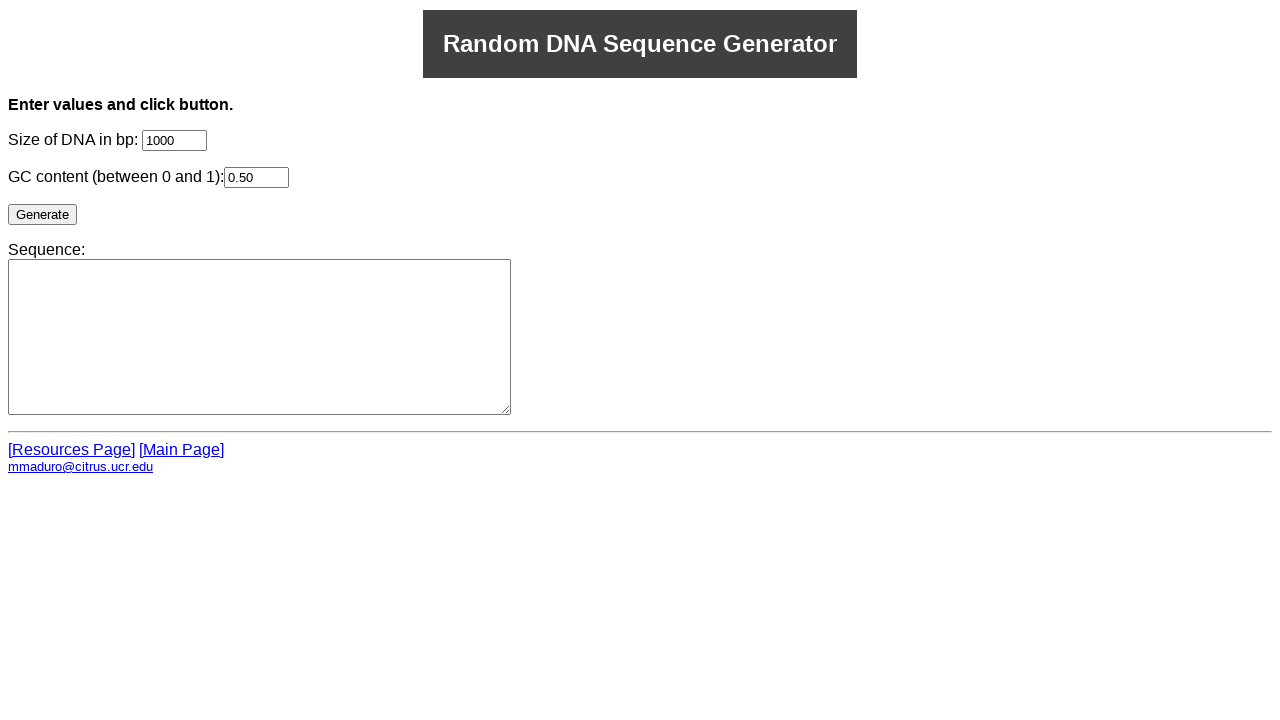

Clicked the reset button to generate a new random DNA sequence at (42, 214) on input[name='reset']
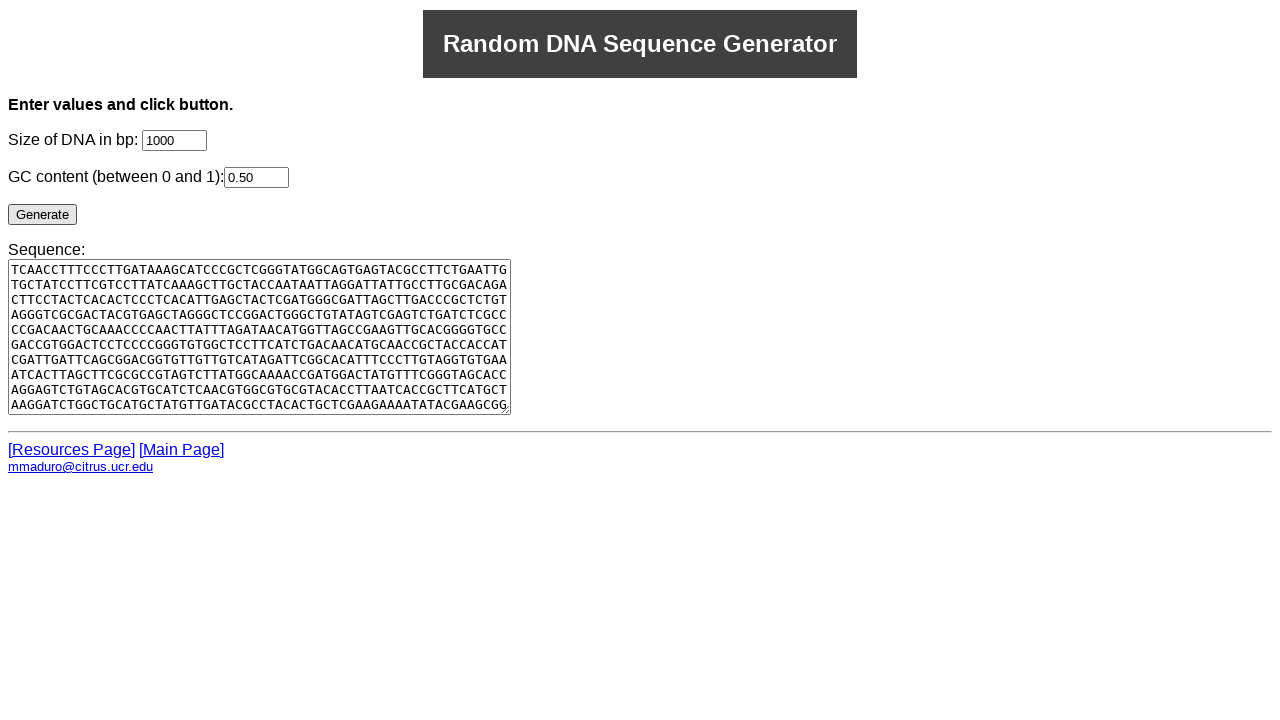

Sequence field populated and ready
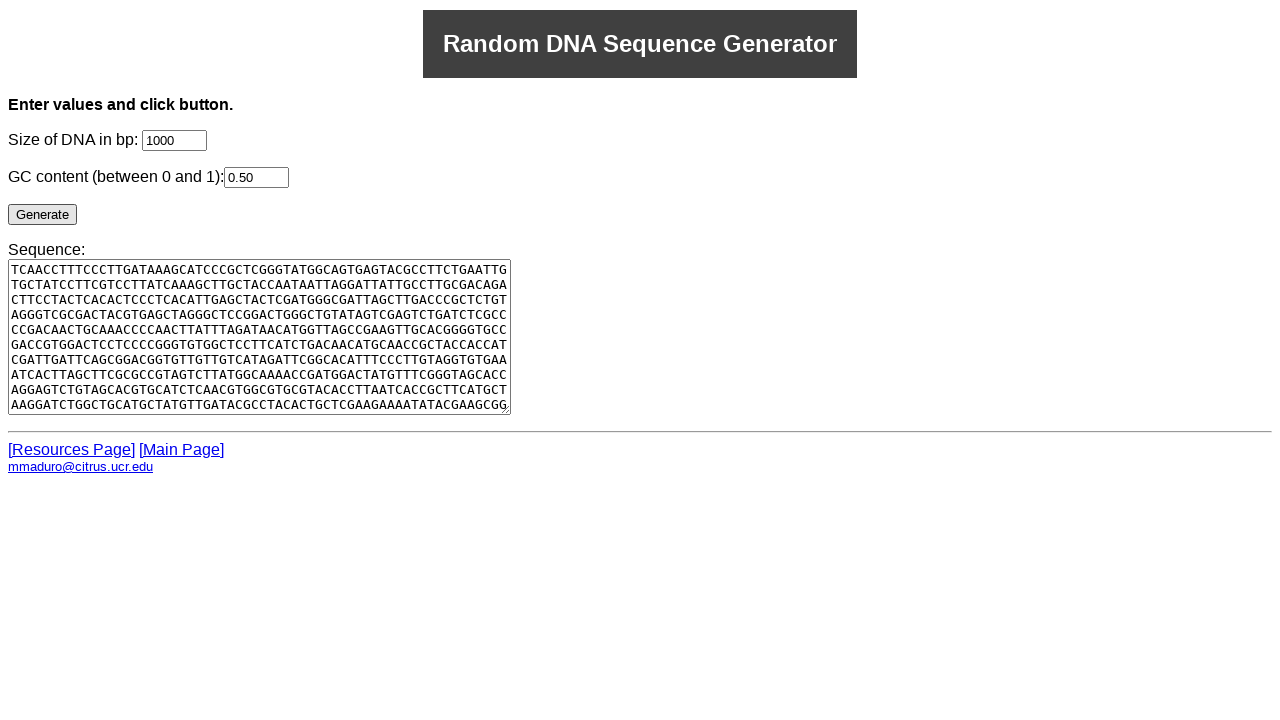

Retrieved generated DNA sequence: TCAACCTTTCCCTTGATAAAGCATCCCGCTCGGGTATGGCAGTGAGTACGCCTTCTGAATTGTGCTATCCTTCGTCCTTATCAAAGCTTGCTACCAATAATTAGGATTATTGCCTTGCGACAGACTTCCTACTCACACTCCCTCACATTGAGCTACTCGATGGGCGATTAGCTTGACCCGCTCTGTAGGGTCGCGACTACGTGAGCTAGGGCTCCGGACTGGGCTGTATAGTCGAGTCTGATCTCGCCCCGACAACTGCAAACCCCAACTTATTTAGATAACATGGTTAGCCGAAGTTGCACGGGGTGCCGACCGTGGACTCCTCCCCGGGTGTGGCTCCTTCATCTGACAACATGCAACCGCTACCACCATCGATTGATTCAGCGGACGGTGTTGTTGTCATAGATTCGGCACATTTCCCTTGTAGGTGTGAAATCACTTAGCTTCGCGCCGTAGTCTTATGGCAAAACCGATGGACTATGTTTCGGGTAGCACCAGGAGTCTGTAGCACGTGCATCTCAACGTGGCGTGCGTACACCTTAATCACCGCTTCATGCTAAGGATCTGGCTGCATGCTATGTTGATACGCCTACACTGCTCGAAGAAAATATACGAAGCGGGCGGCCTGGCCGGAGCGCTACCGCATCGACGCGTATTCGTTTACTGTTAATTGCTGACACATGAGCAATATTGTAGACCGTCAATTTCAGCCCTCTTATCCTCGGCGTTGTGTGTCAAATGGCGTAGATCTGGATTGACTCTATGACGGTATCTGCTGATCGGTAGGGAGACCGAGAATCTATCGGGCTATGTCACTAAAACTTTCCAAACACCCCGTGTCGATACTGAACGAATCGATGCACACTCCCTTCCTTGAAAACGCACAATCATACAAGTGGGCACATGATGCGTACGCCCATCTAATACATCCAACTCTCTACGCCCTCTTCAAGAGCTGGAAGGGCACCCTGCACTTGGATAAGTGATAACCTCGTAAGGC
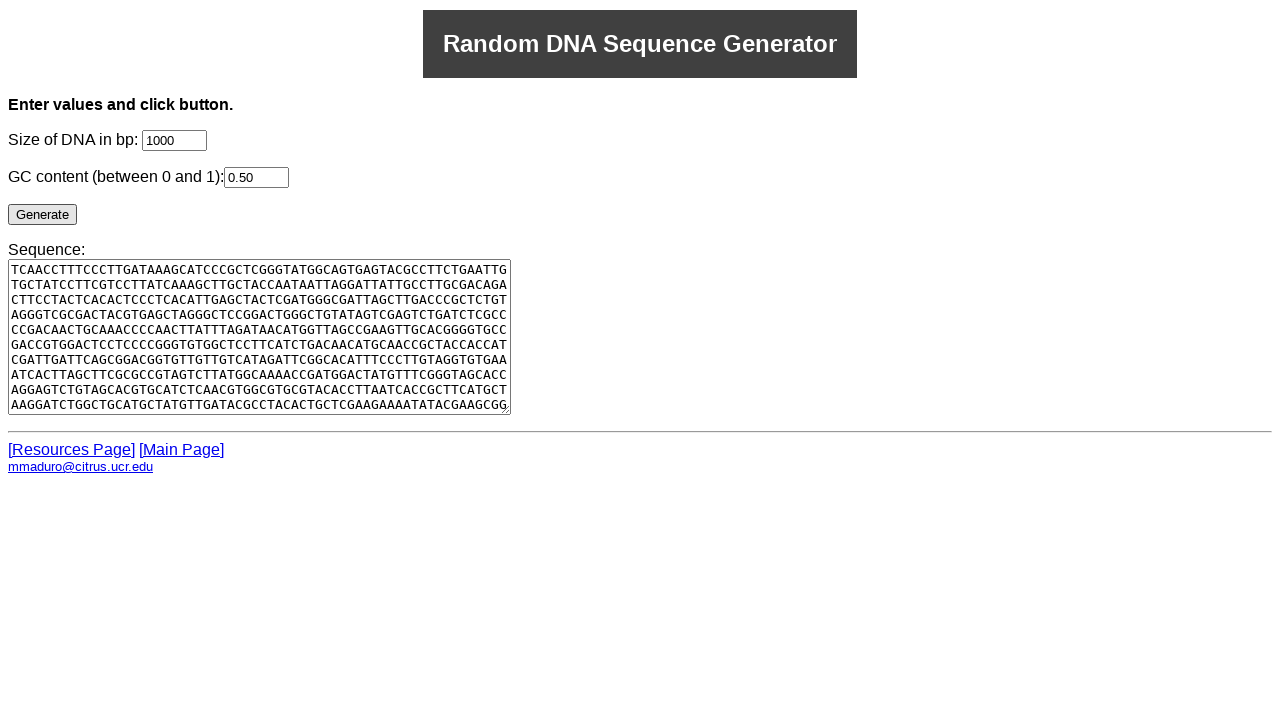

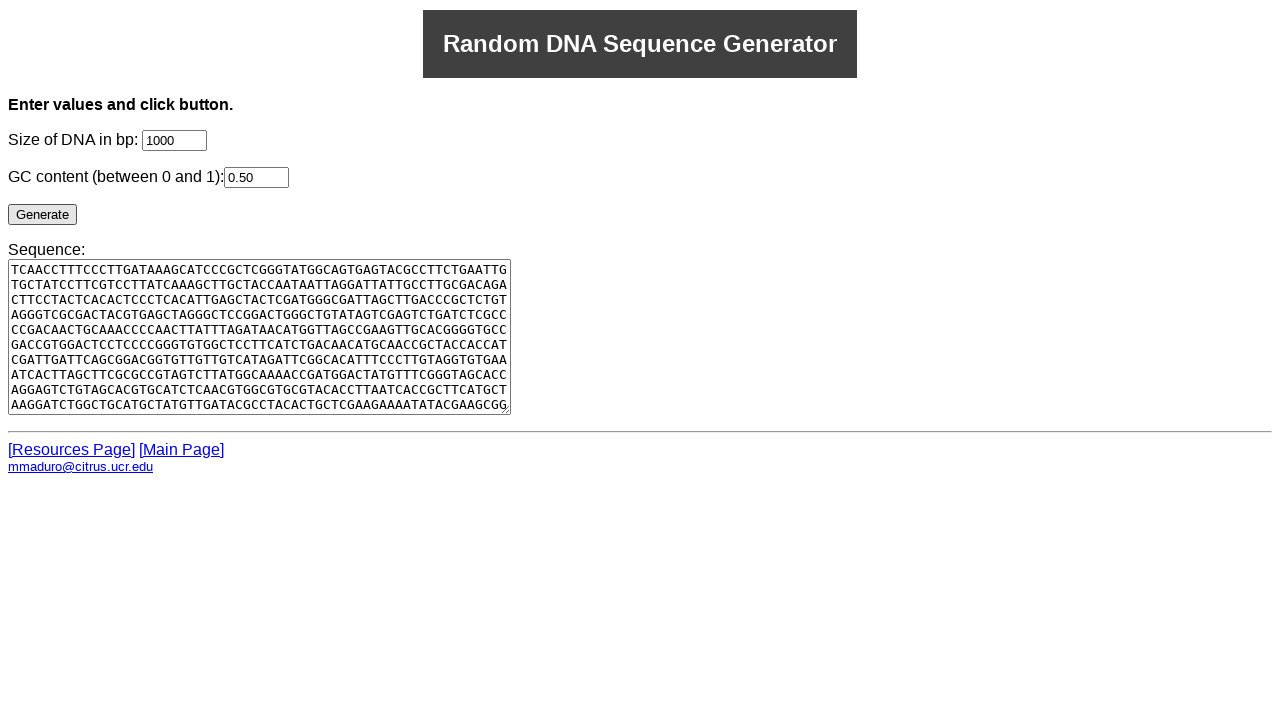